Tests dynamic controls with explicit waits by clicking Remove button, waiting for "It's gone!" message, then clicking Add button and waiting for "It's back!" message

Starting URL: https://the-internet.herokuapp.com/dynamic_controls

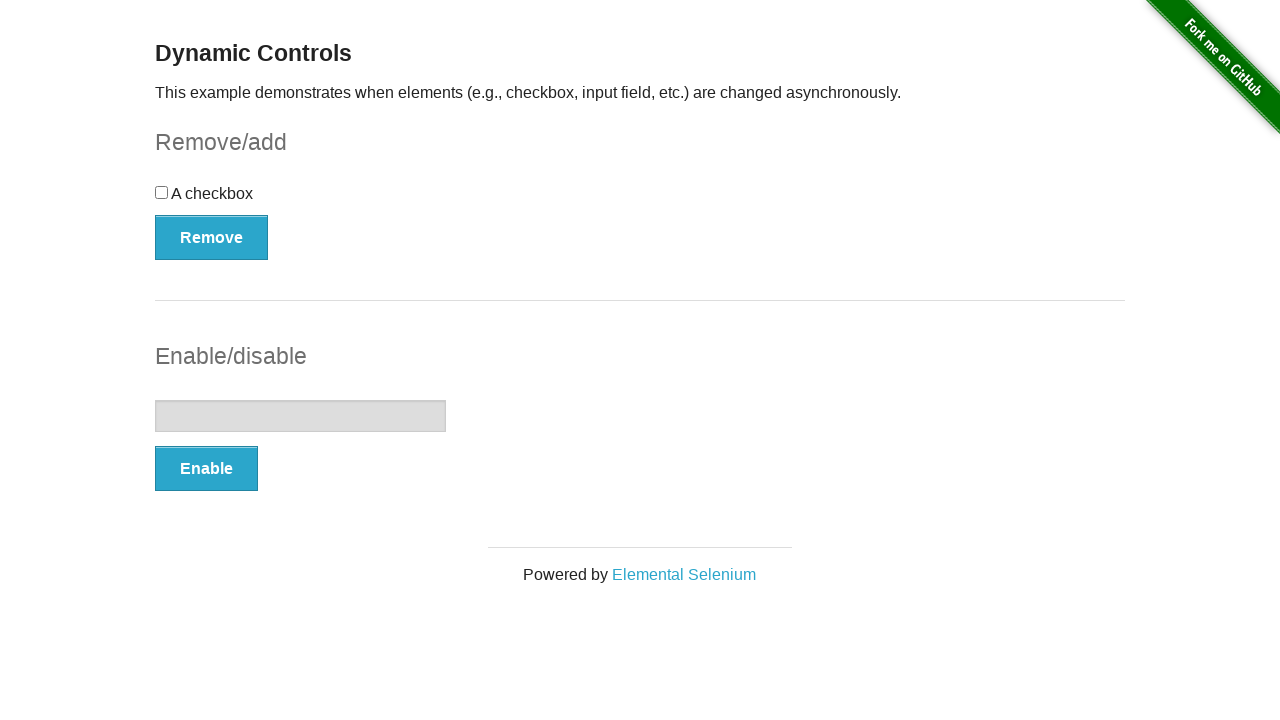

Clicked Remove button at (212, 237) on xpath=//*[text()='Remove']
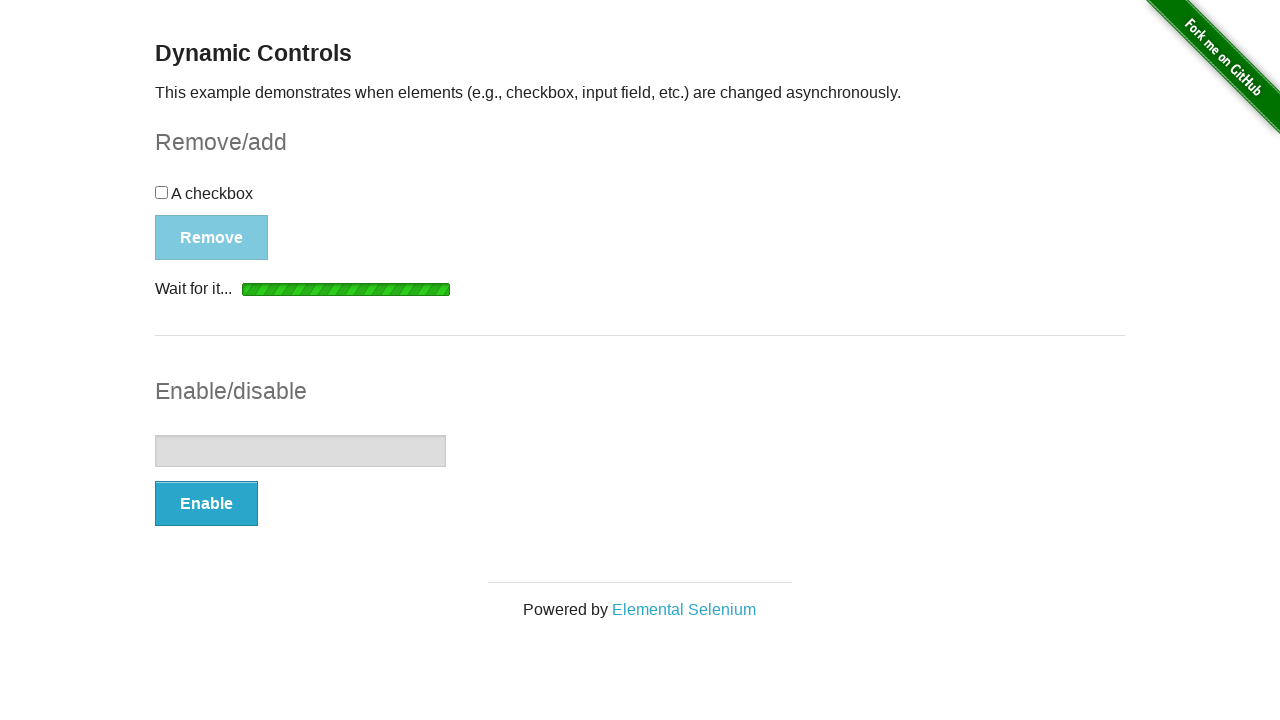

Waited for and confirmed 'It's gone!' message appeared
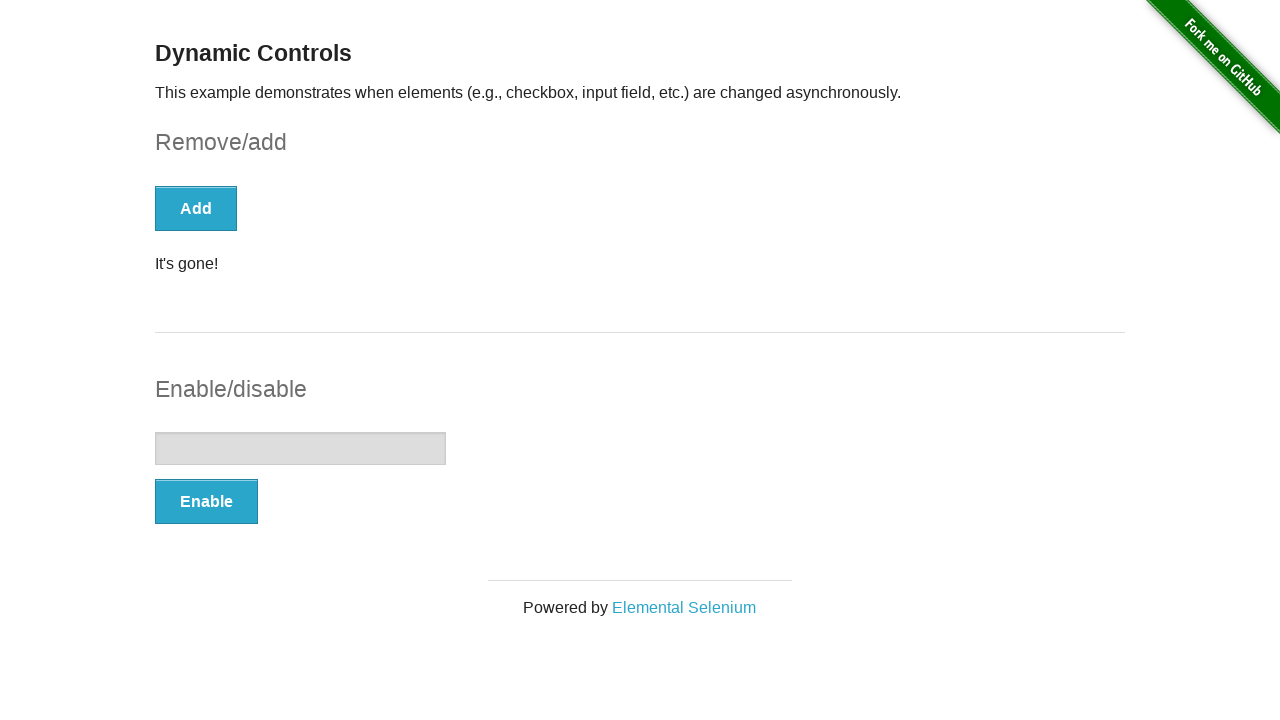

Clicked Add button at (196, 208) on xpath=//*[text()='Add']
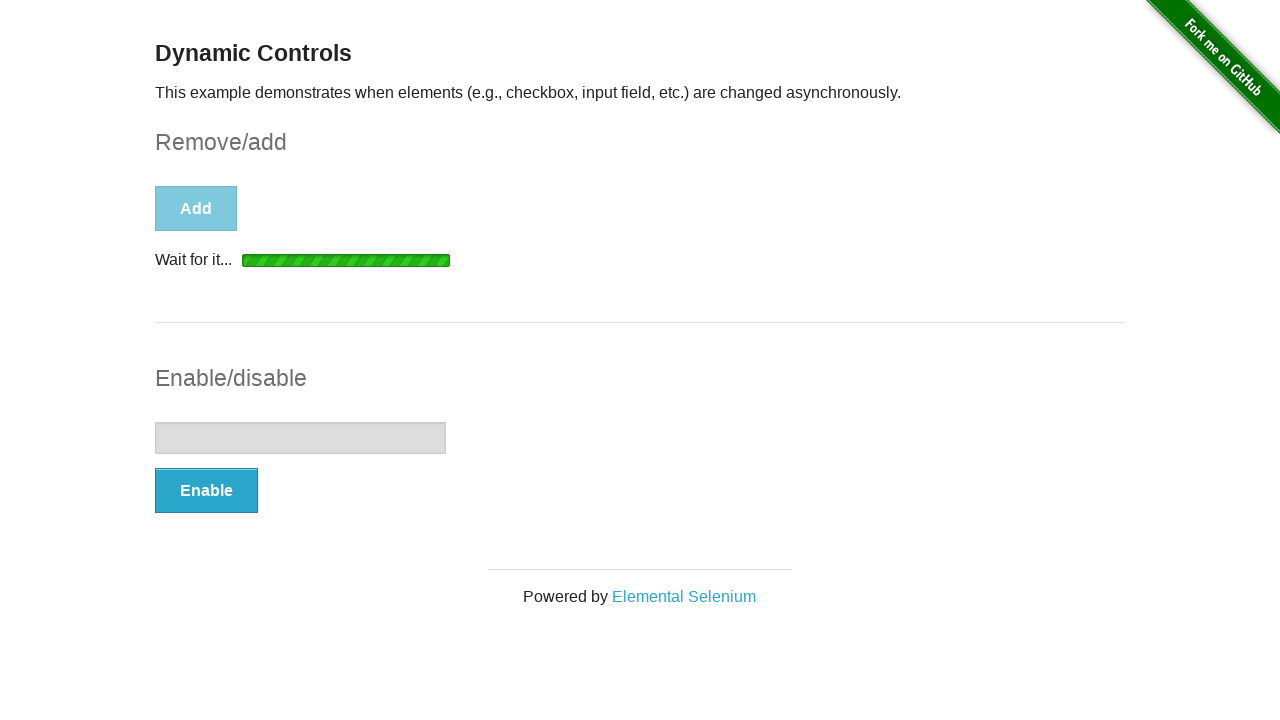

Waited for and confirmed 'It's back!' message appeared
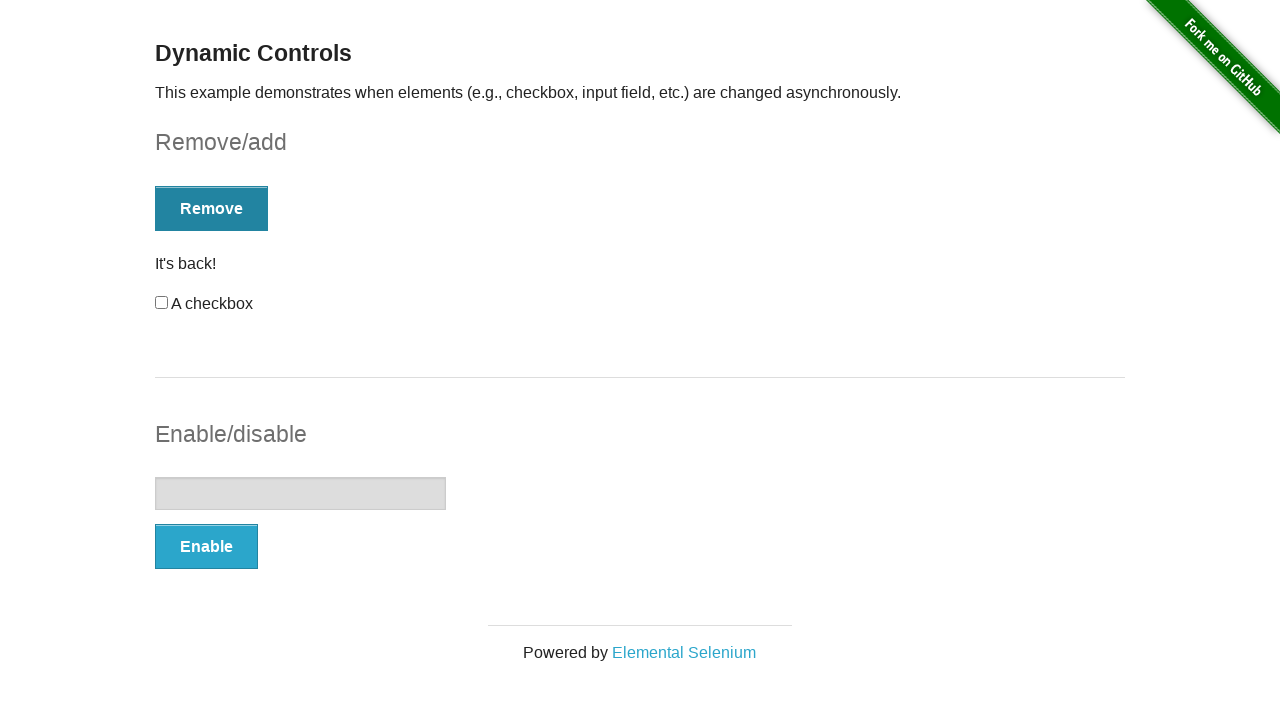

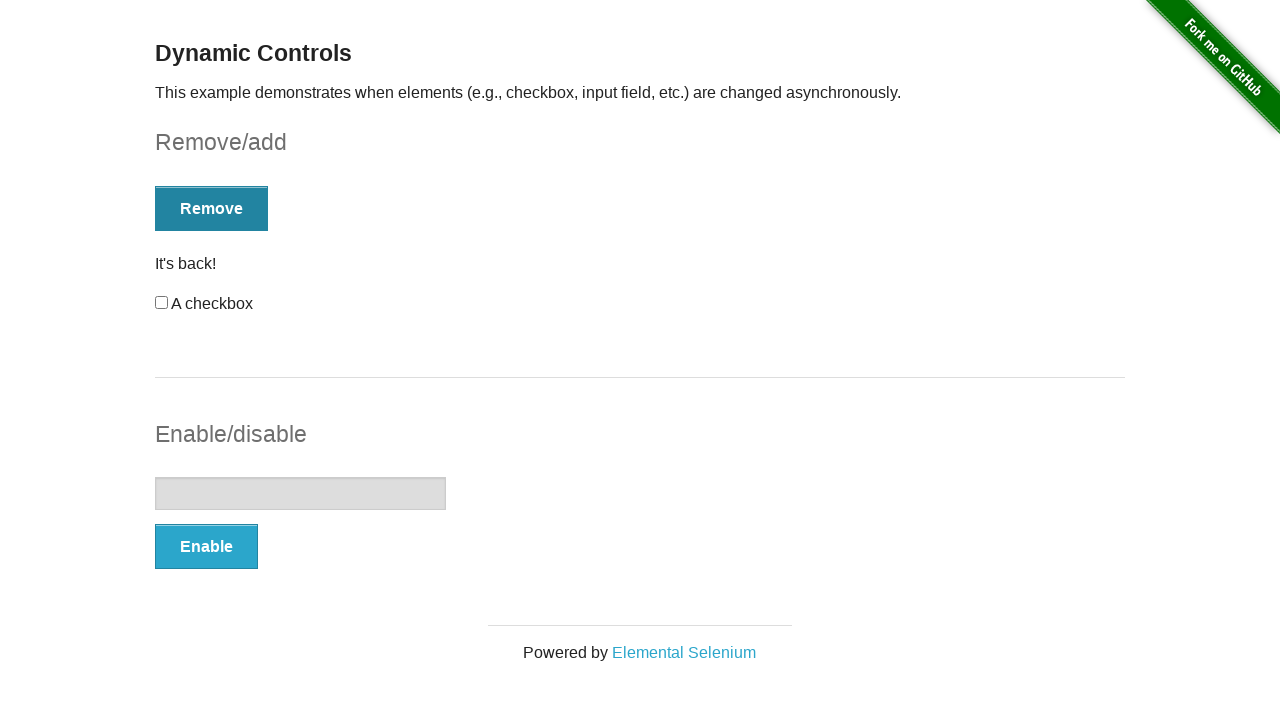